Navigates through Ukrainian language pages on Martspec website and verifies that page titles and meta description tags are present and accessible.

Starting URL: https://martspec.com/uk

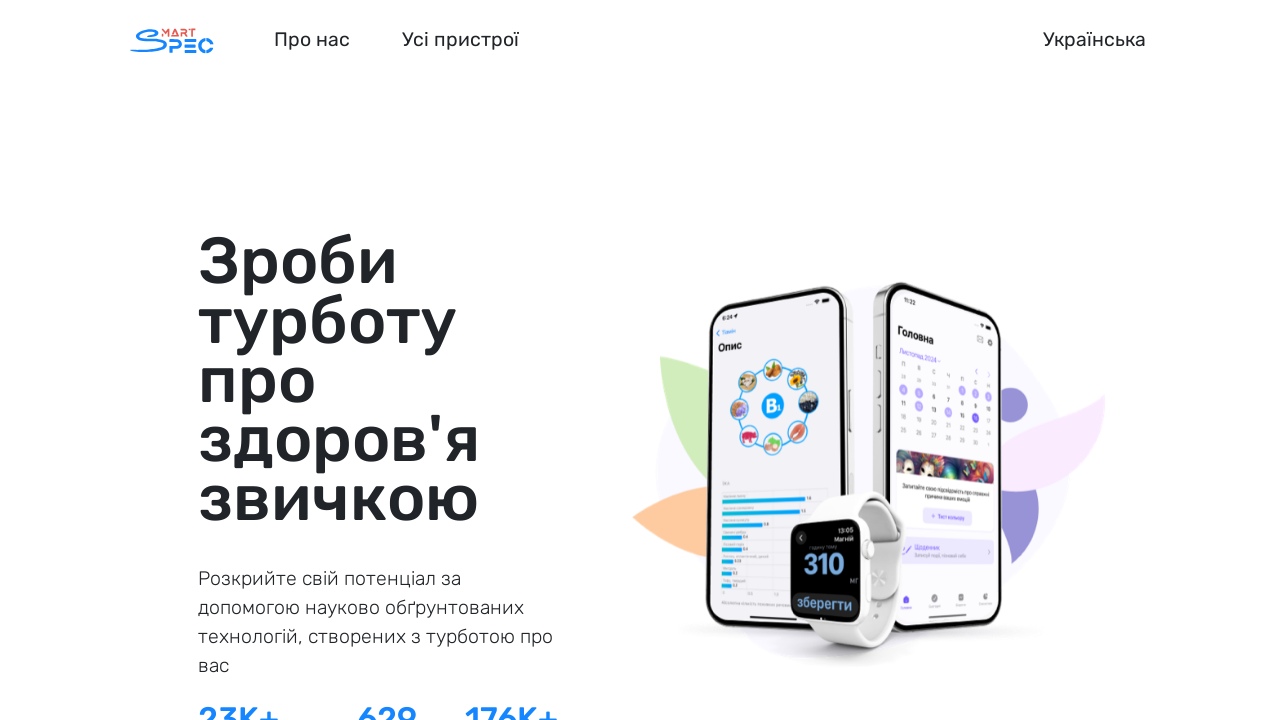

Waited for initial page to load (domcontentloaded)
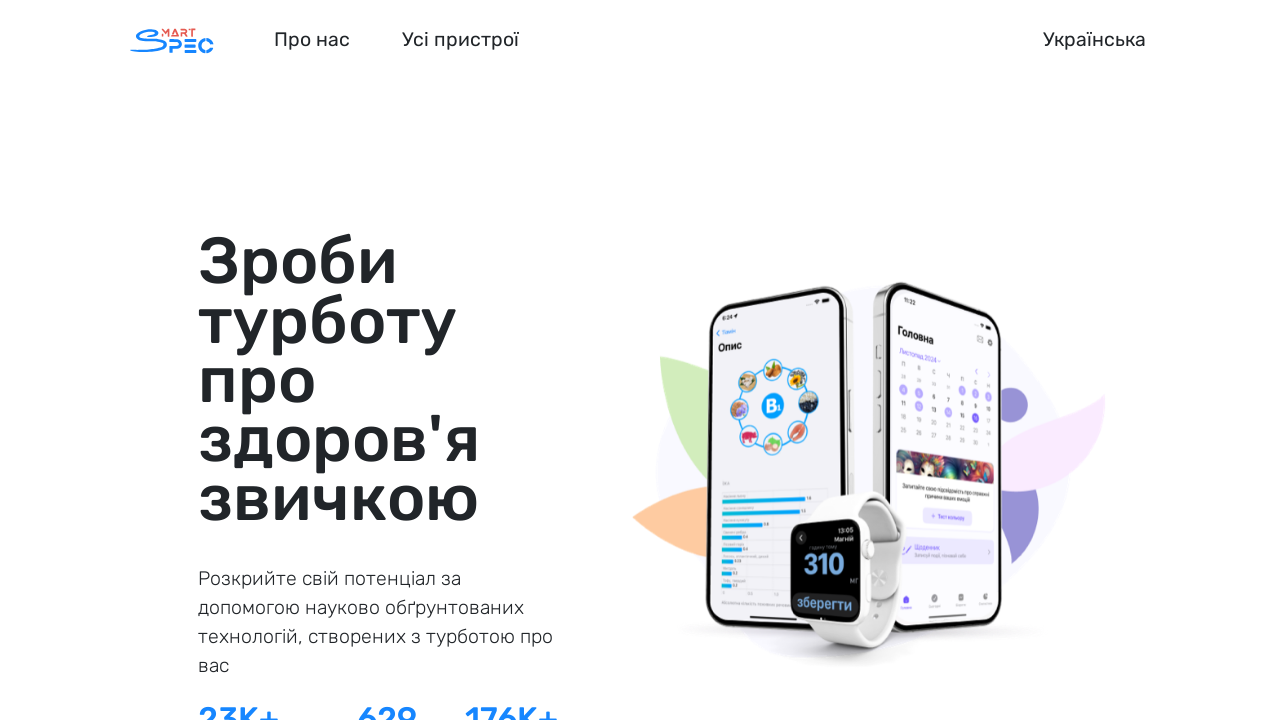

Retrieved meta description tag from initial Ukrainian page
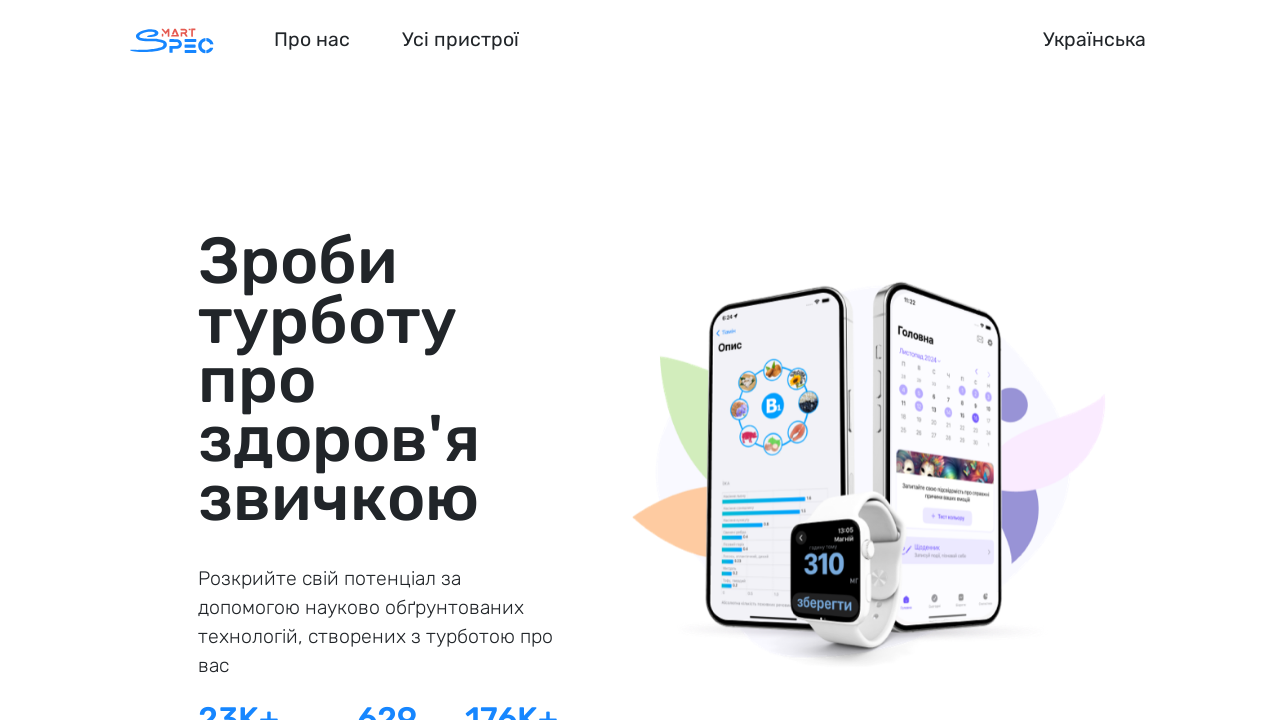

Navigated to Ukrainian page: /uk/about
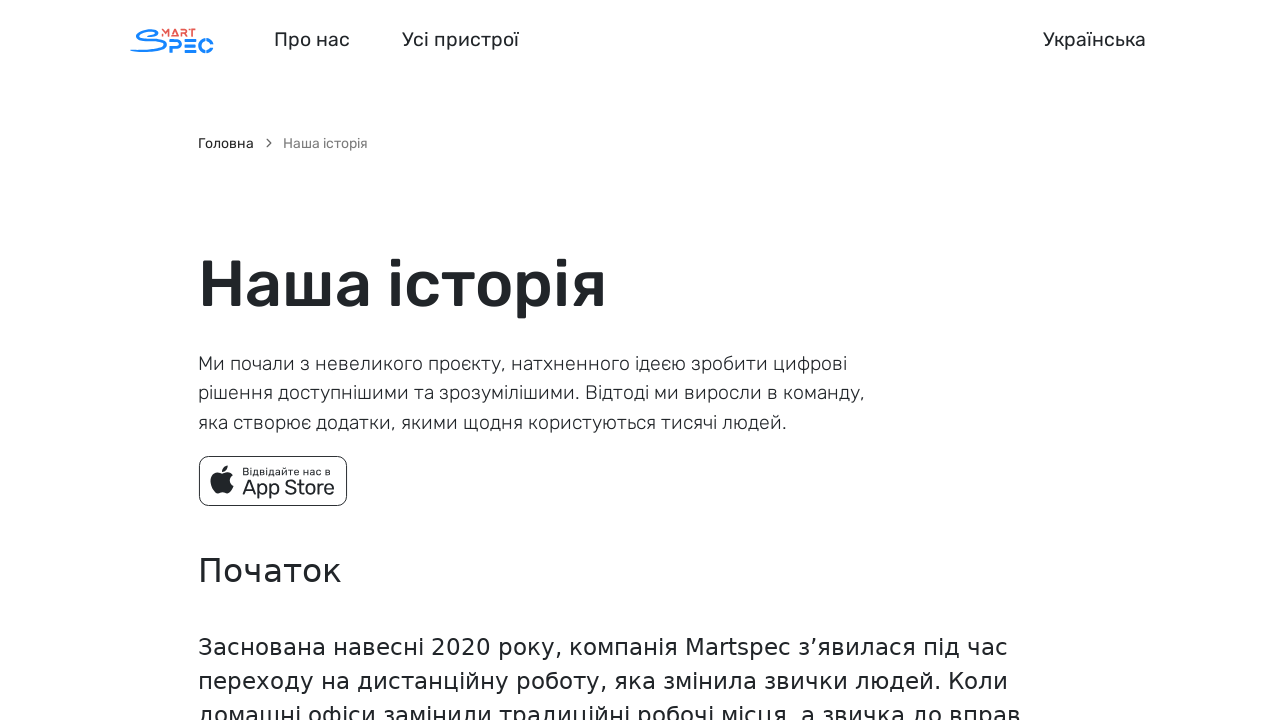

Waited for page /uk/about to load (domcontentloaded)
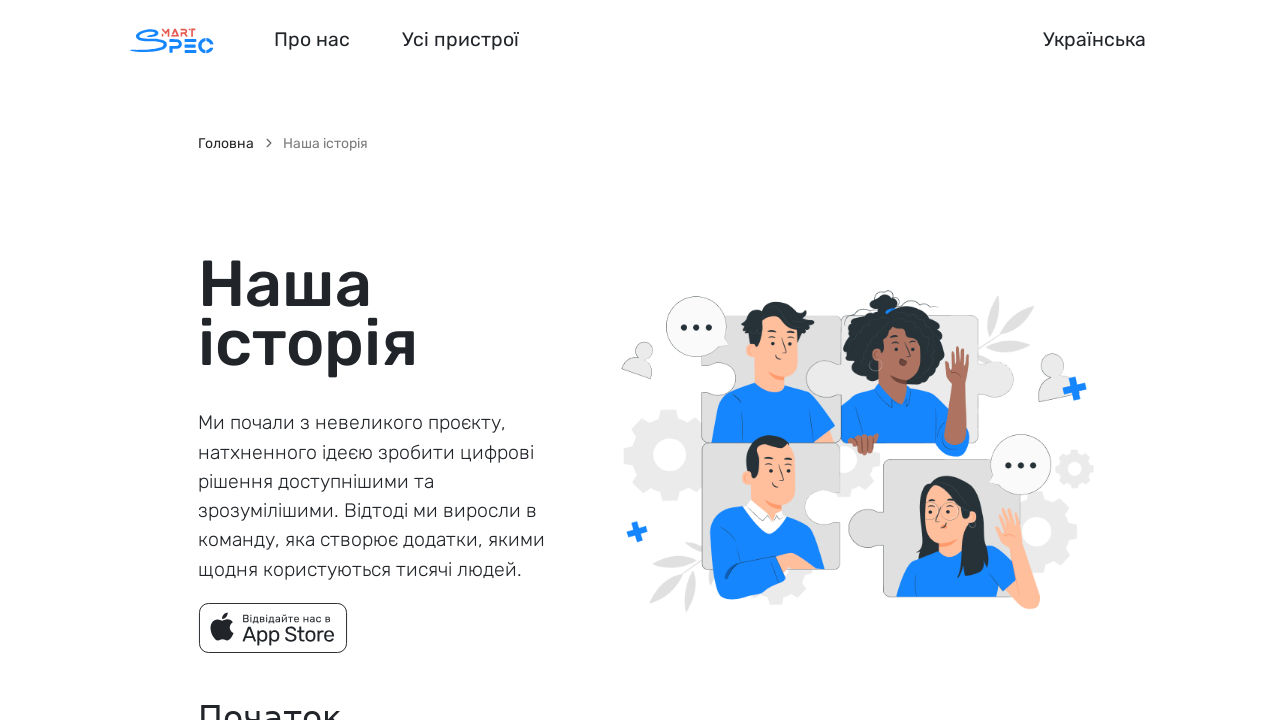

Retrieved meta description tag from page /uk/about
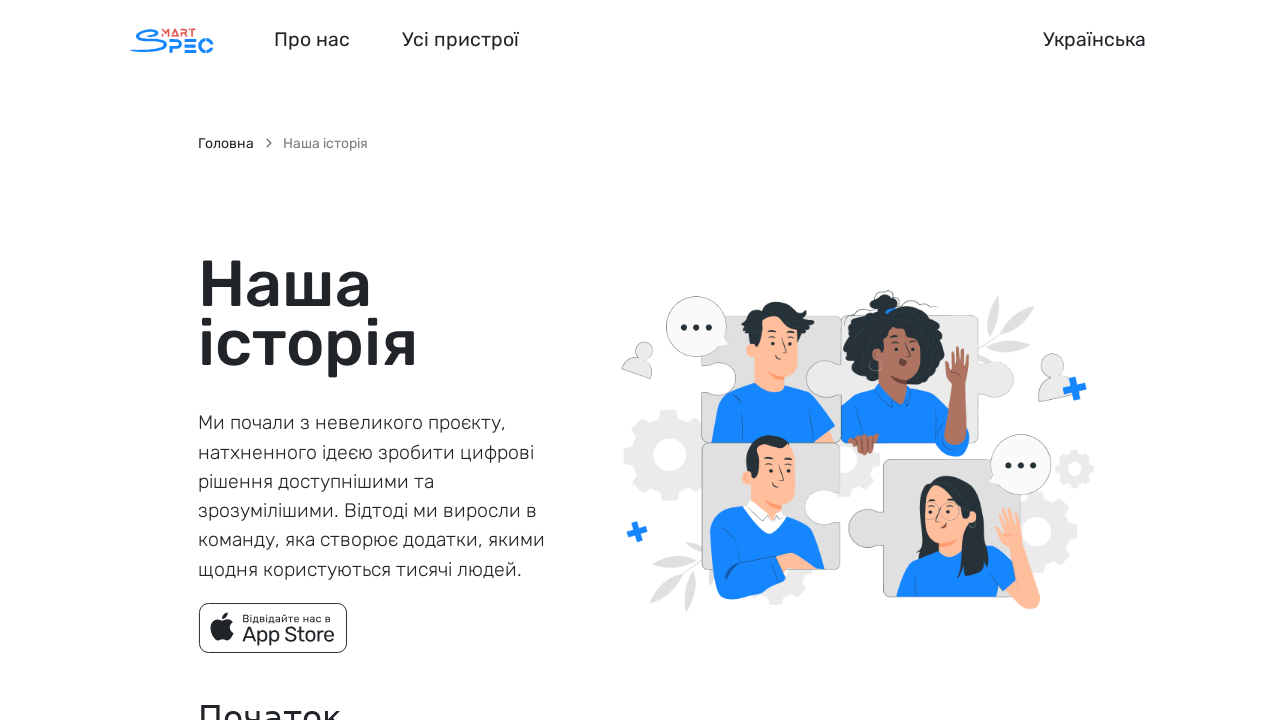

Navigated to Ukrainian page: /uk/privacy-policy
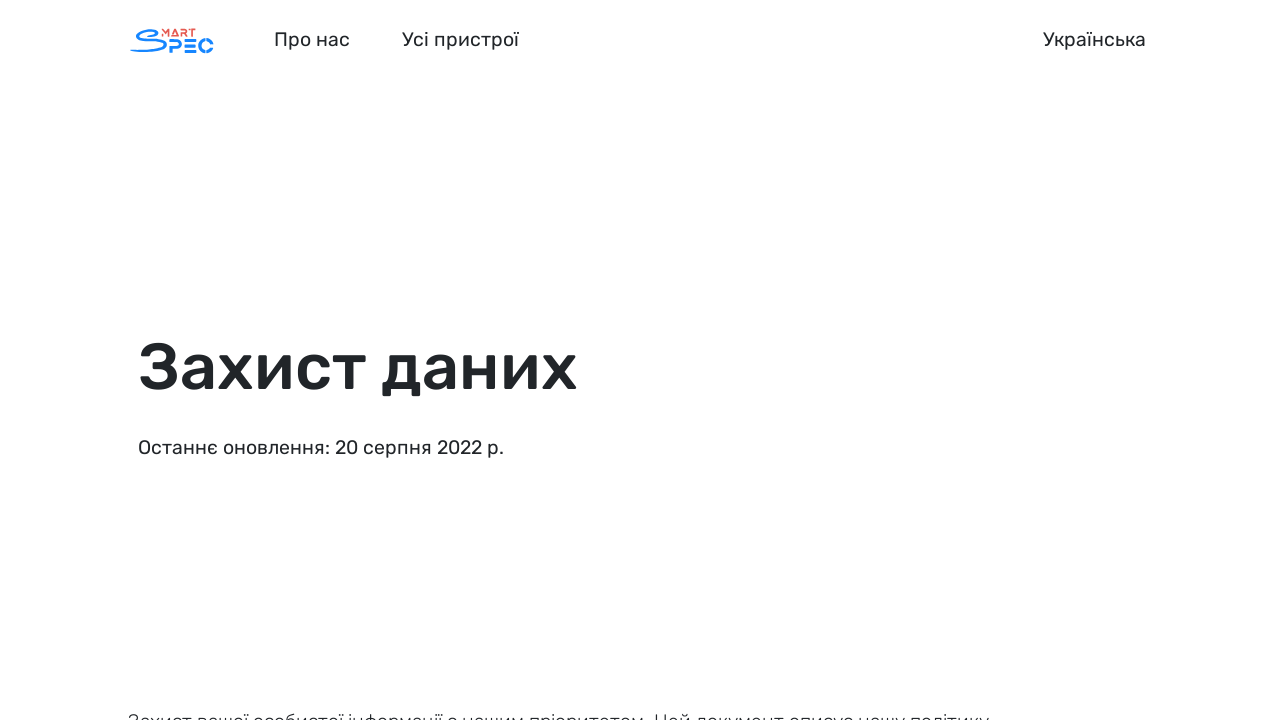

Waited for page /uk/privacy-policy to load (domcontentloaded)
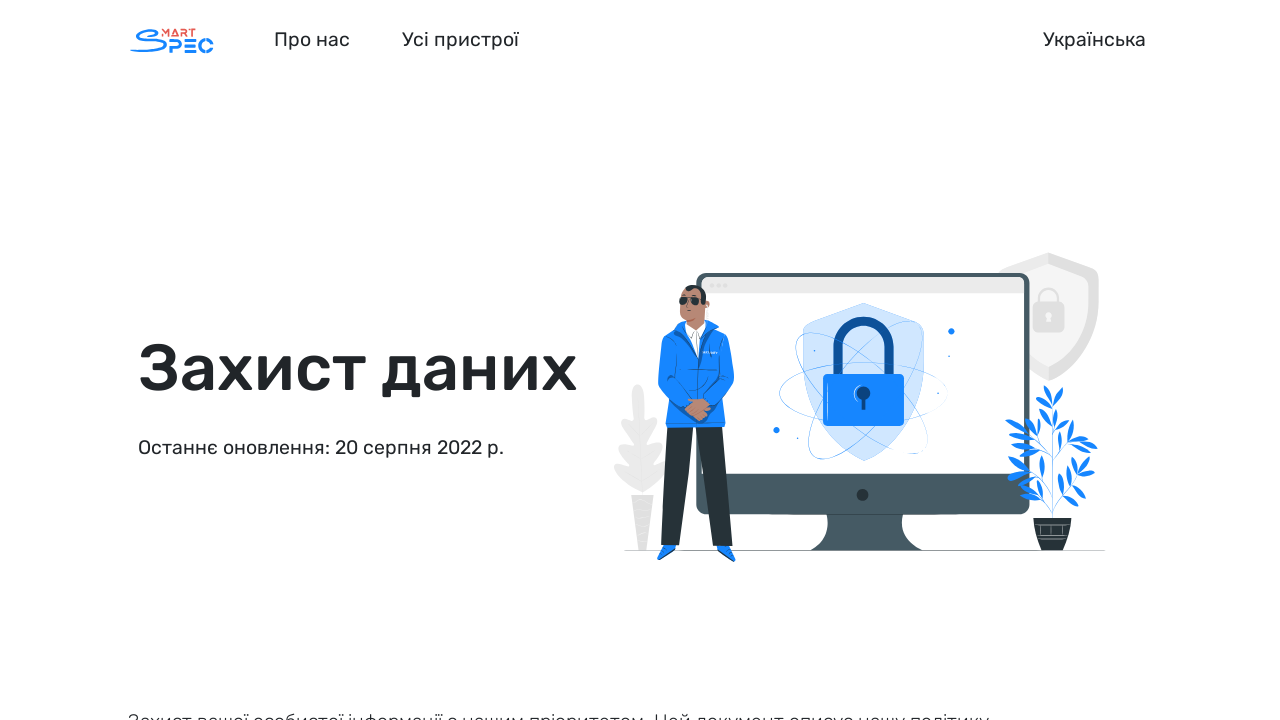

Retrieved meta description tag from page /uk/privacy-policy
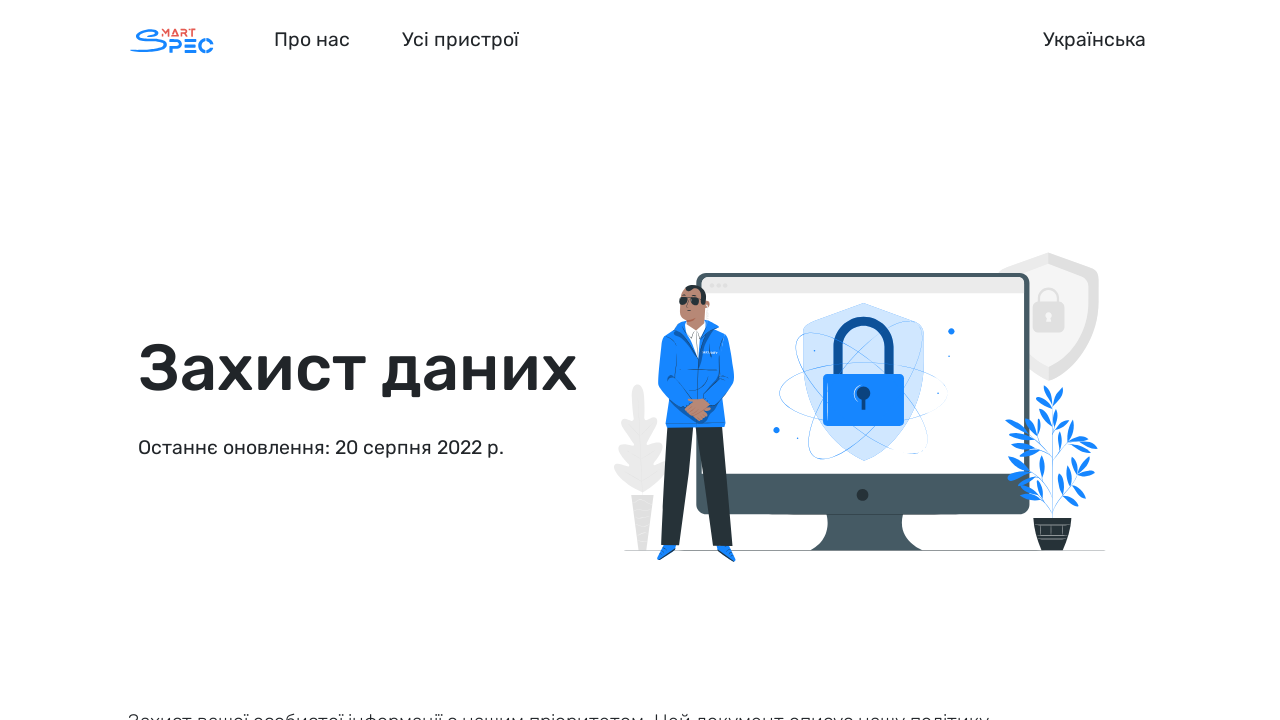

Navigated to Ukrainian page: /uk/mission
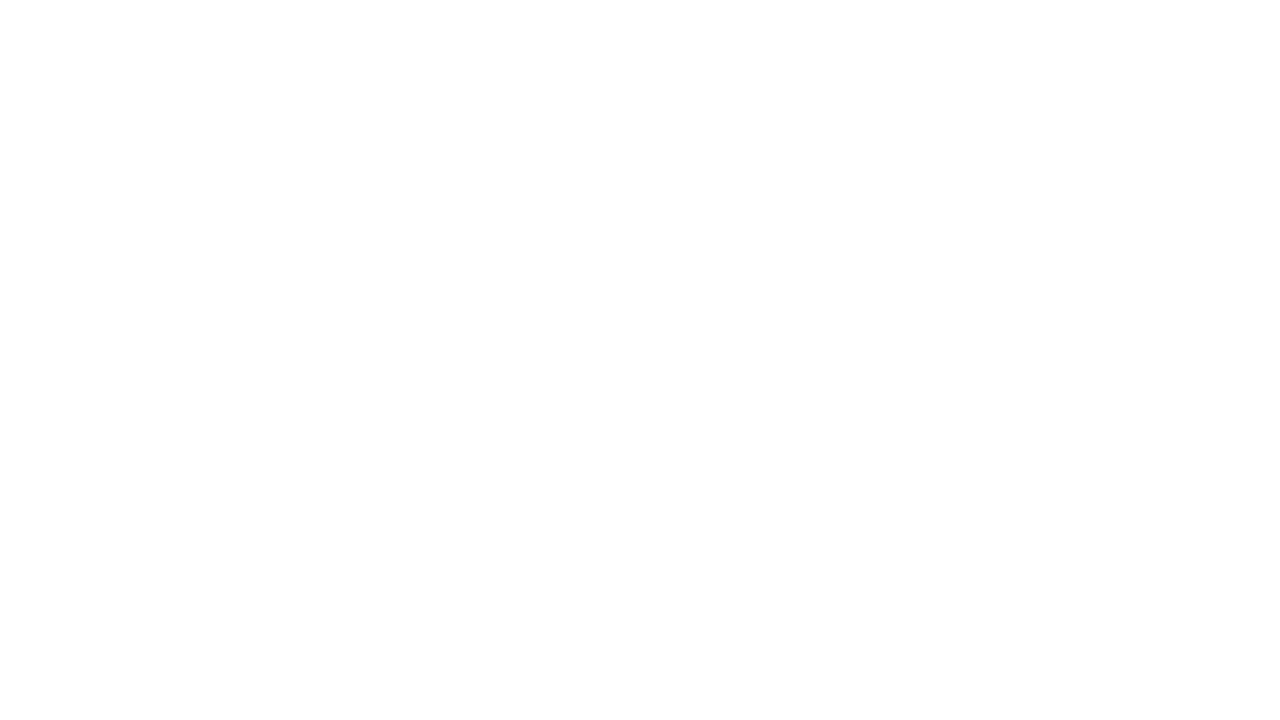

Waited for page /uk/mission to load (domcontentloaded)
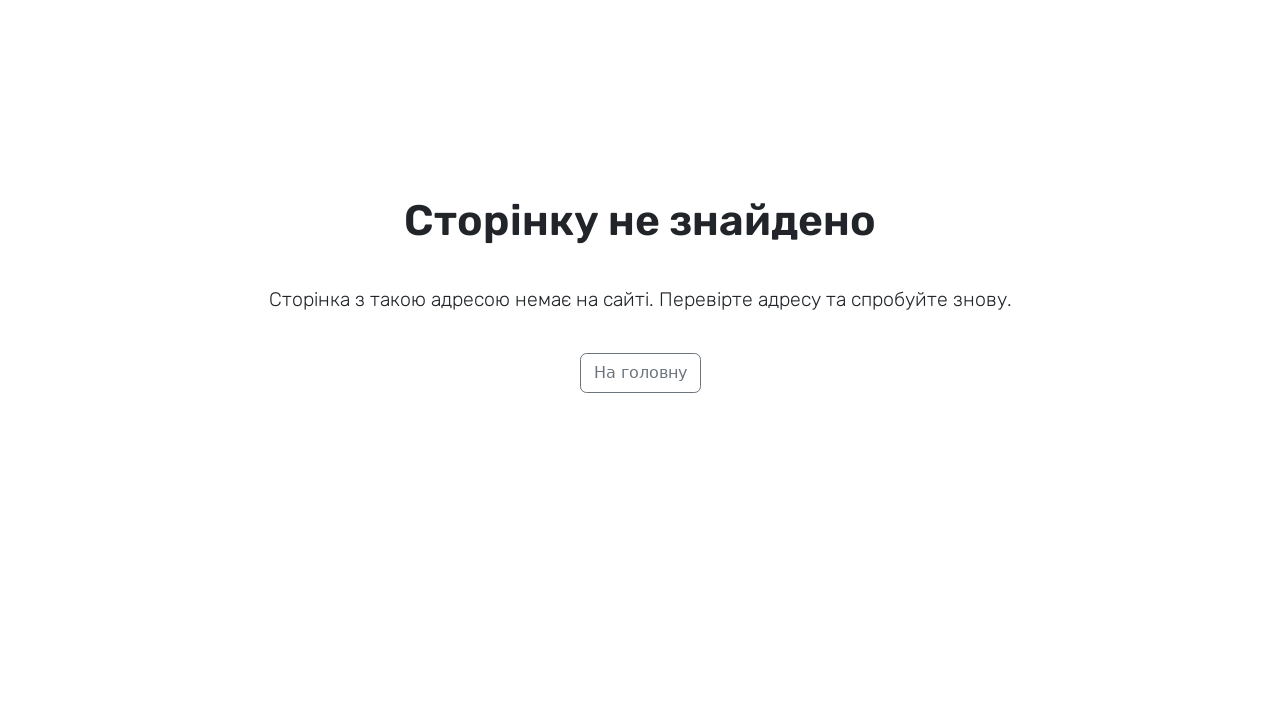

Retrieved meta description tag from page /uk/mission
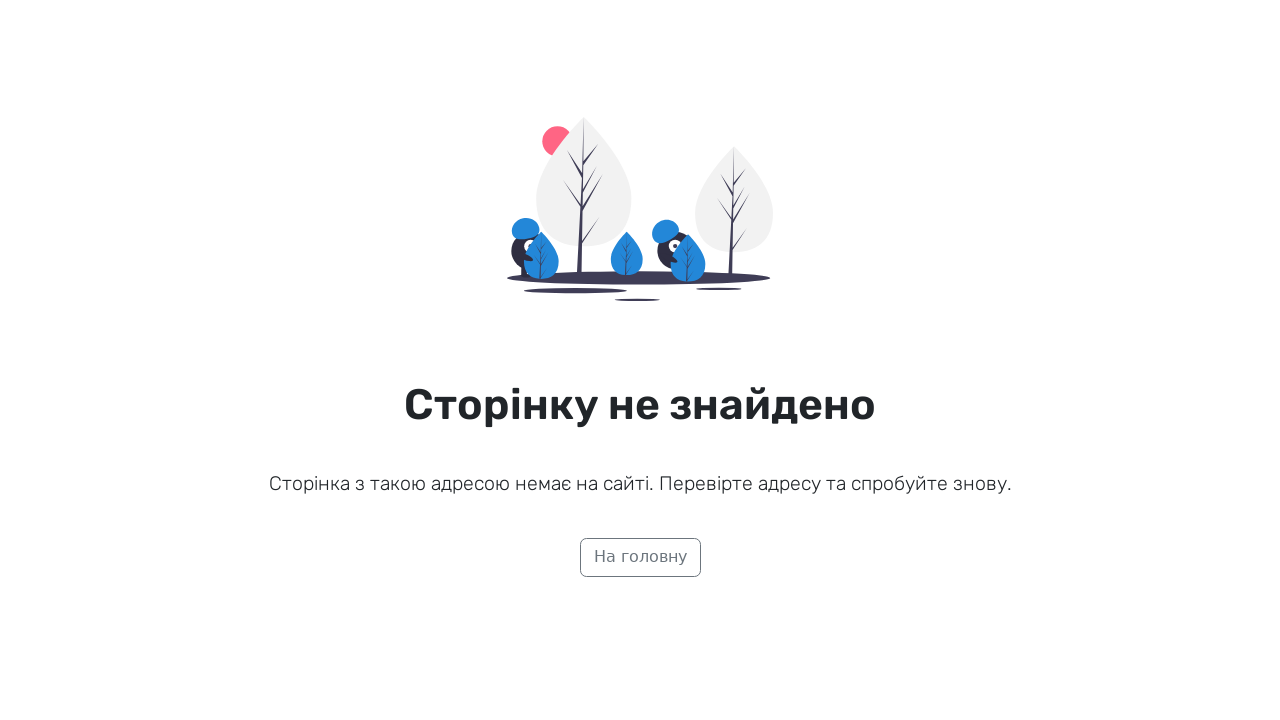

Navigated to Ukrainian page: /uk/team
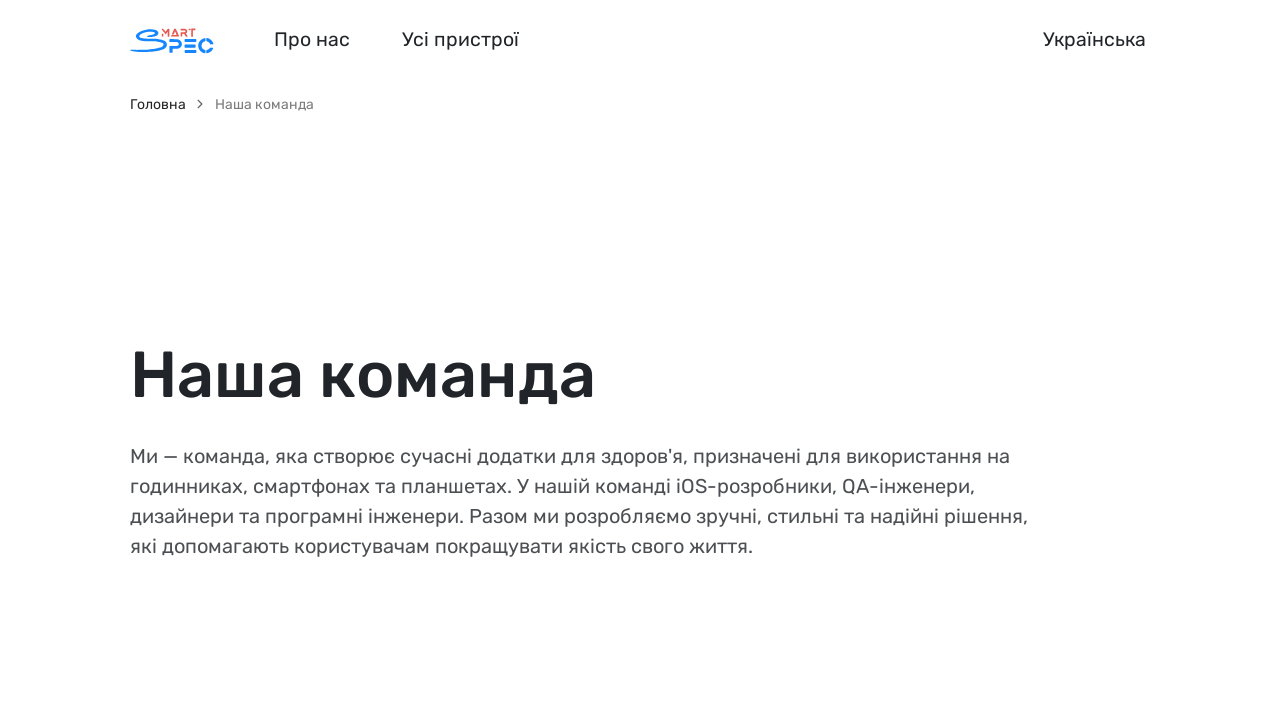

Waited for page /uk/team to load (domcontentloaded)
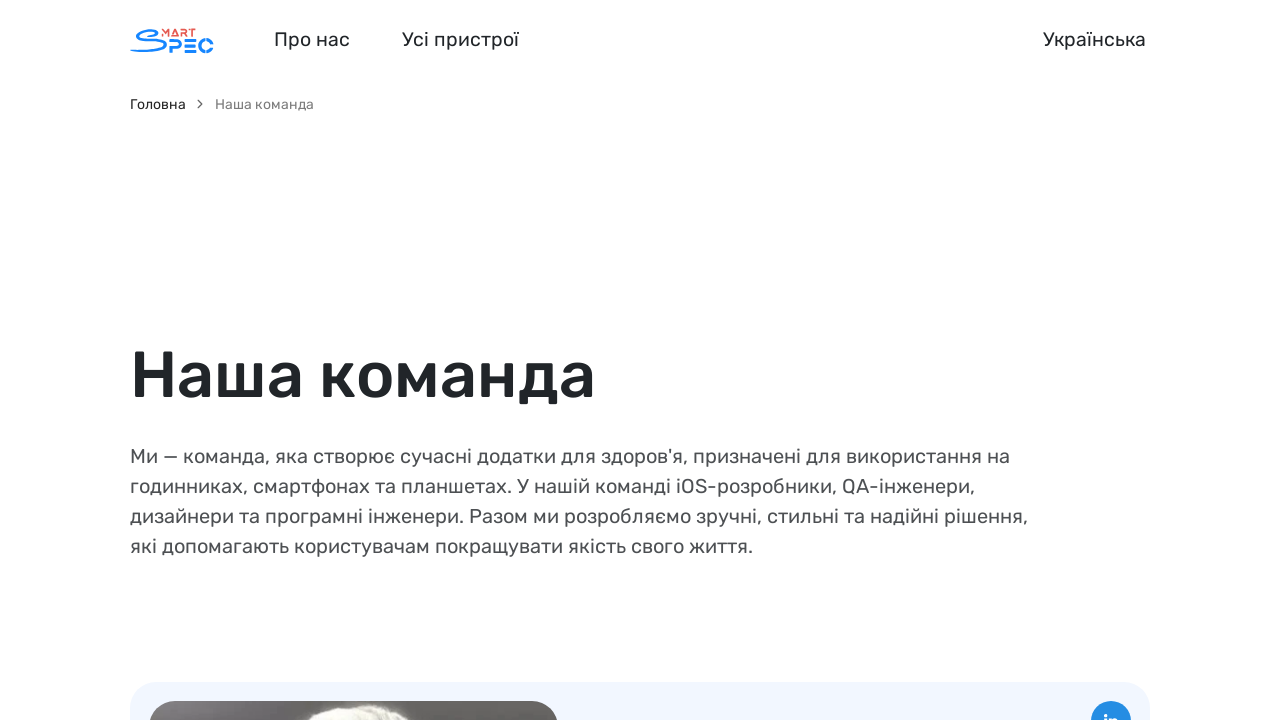

Retrieved meta description tag from page /uk/team
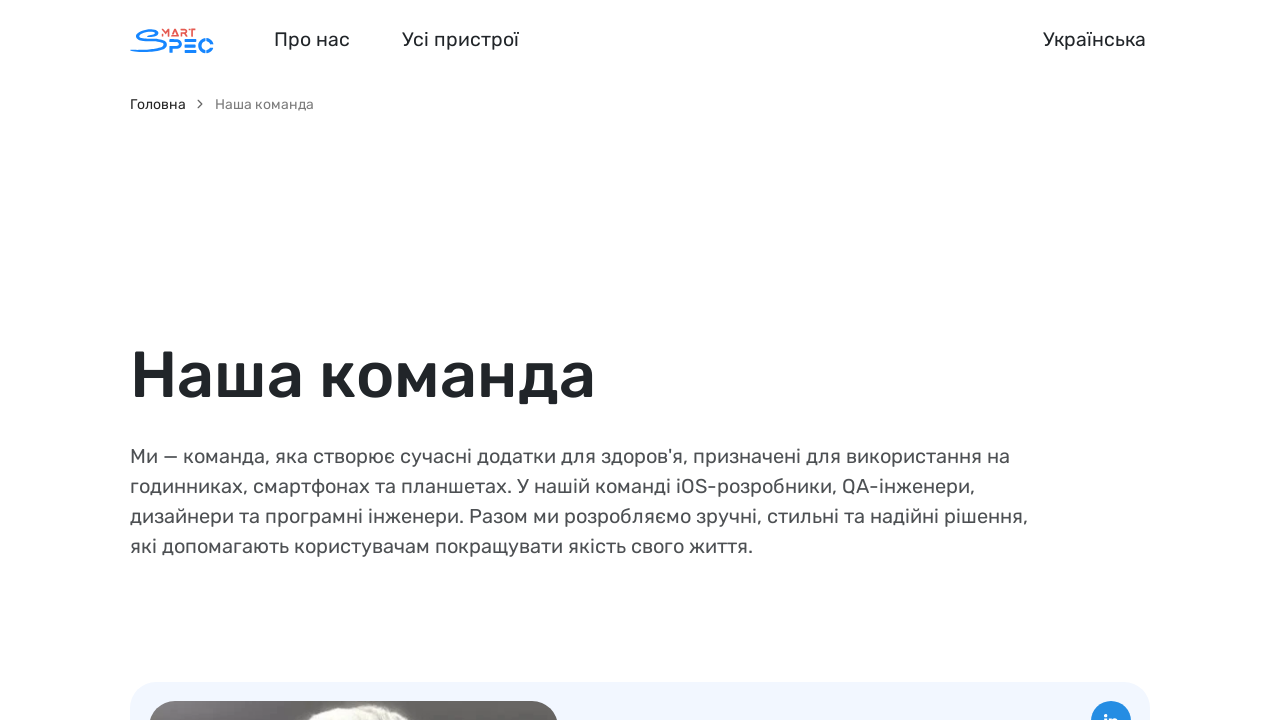

Navigated to Ukrainian page: /uk/bodymass
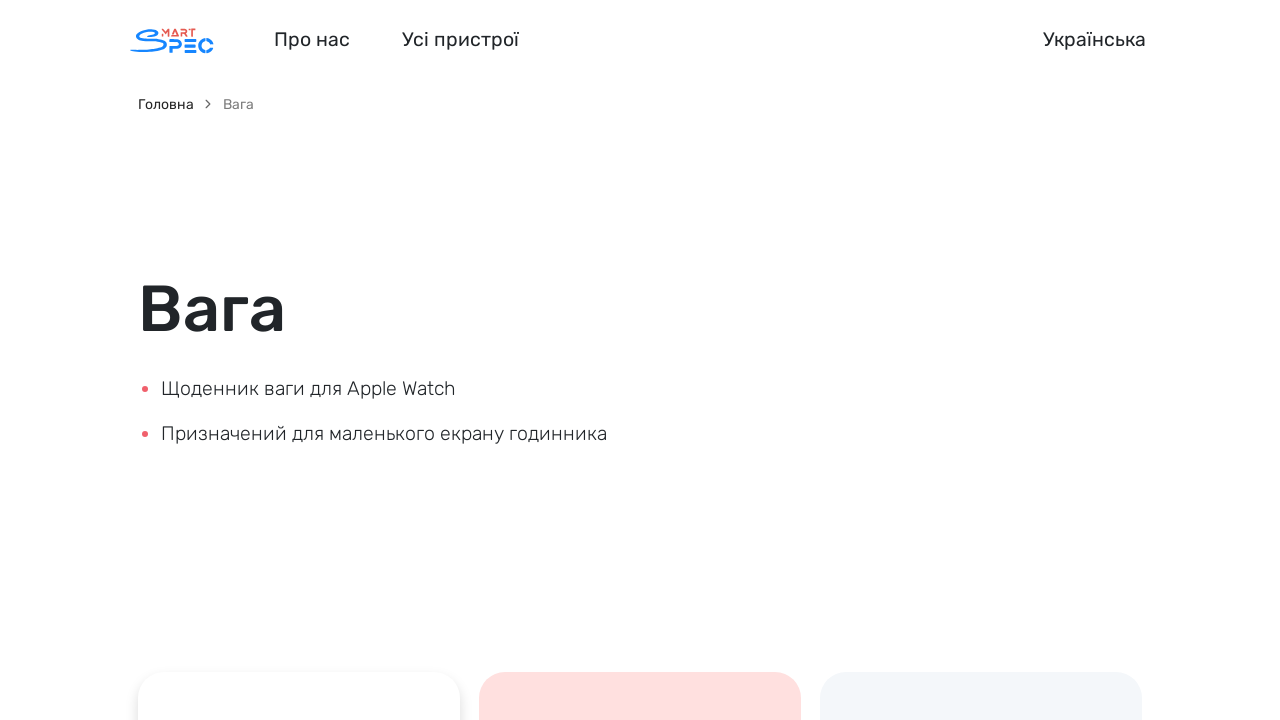

Waited for page /uk/bodymass to load (domcontentloaded)
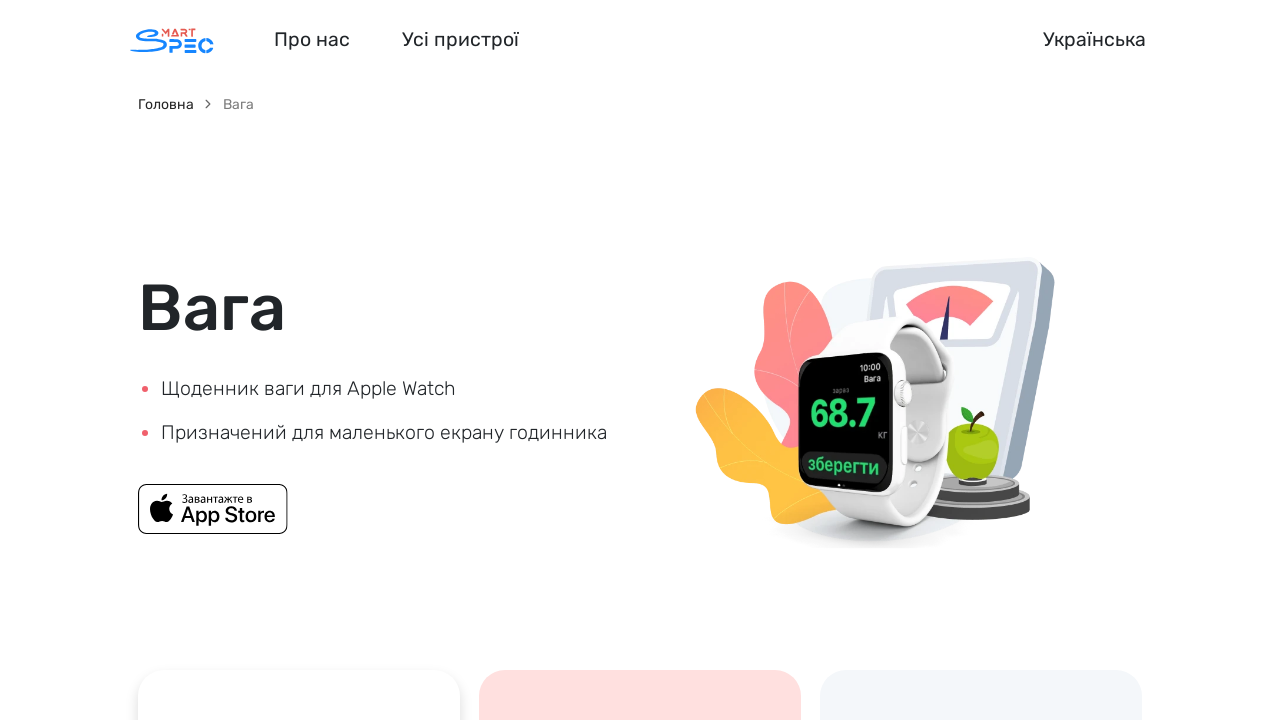

Retrieved meta description tag from page /uk/bodymass
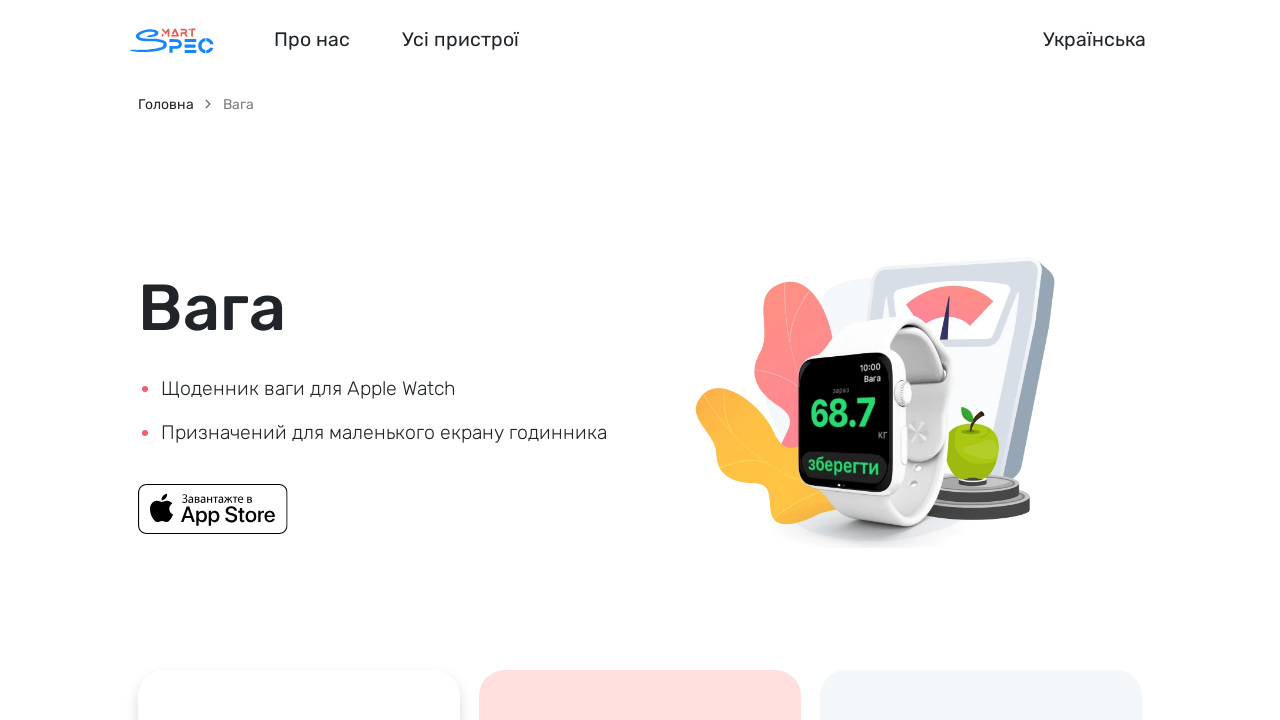

Navigated to Ukrainian page: /uk/bodyzinc
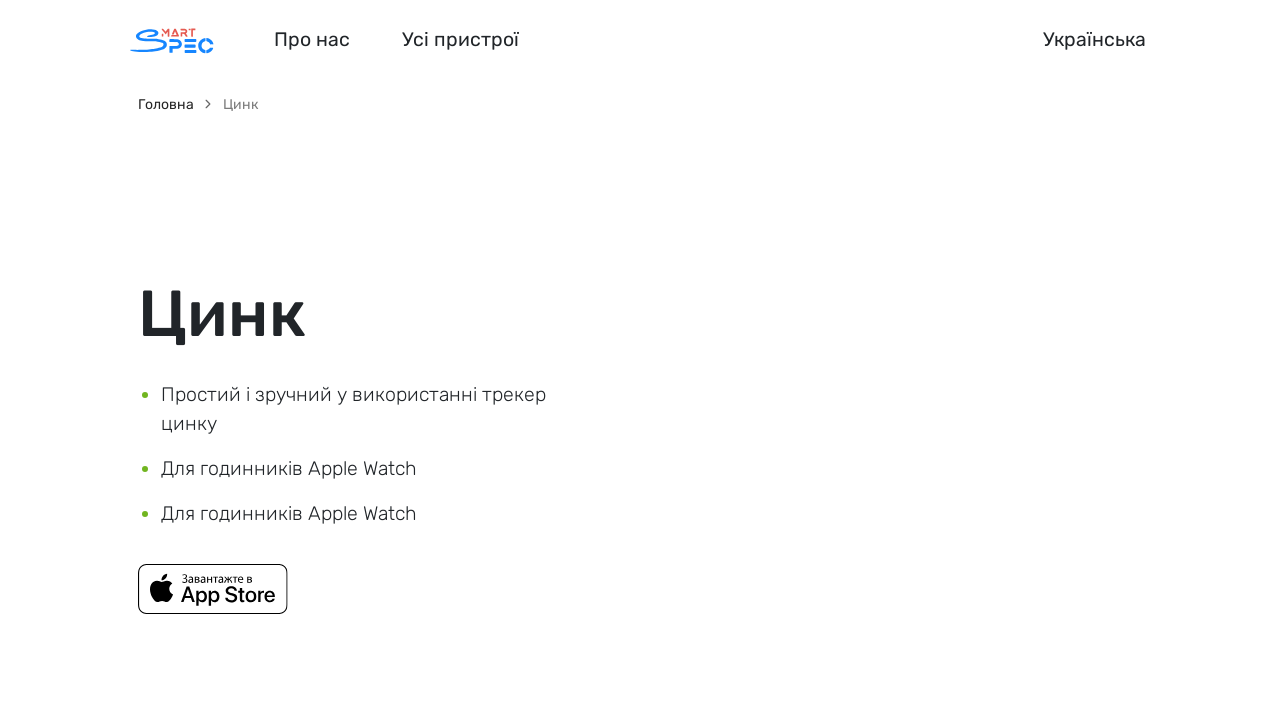

Waited for page /uk/bodyzinc to load (domcontentloaded)
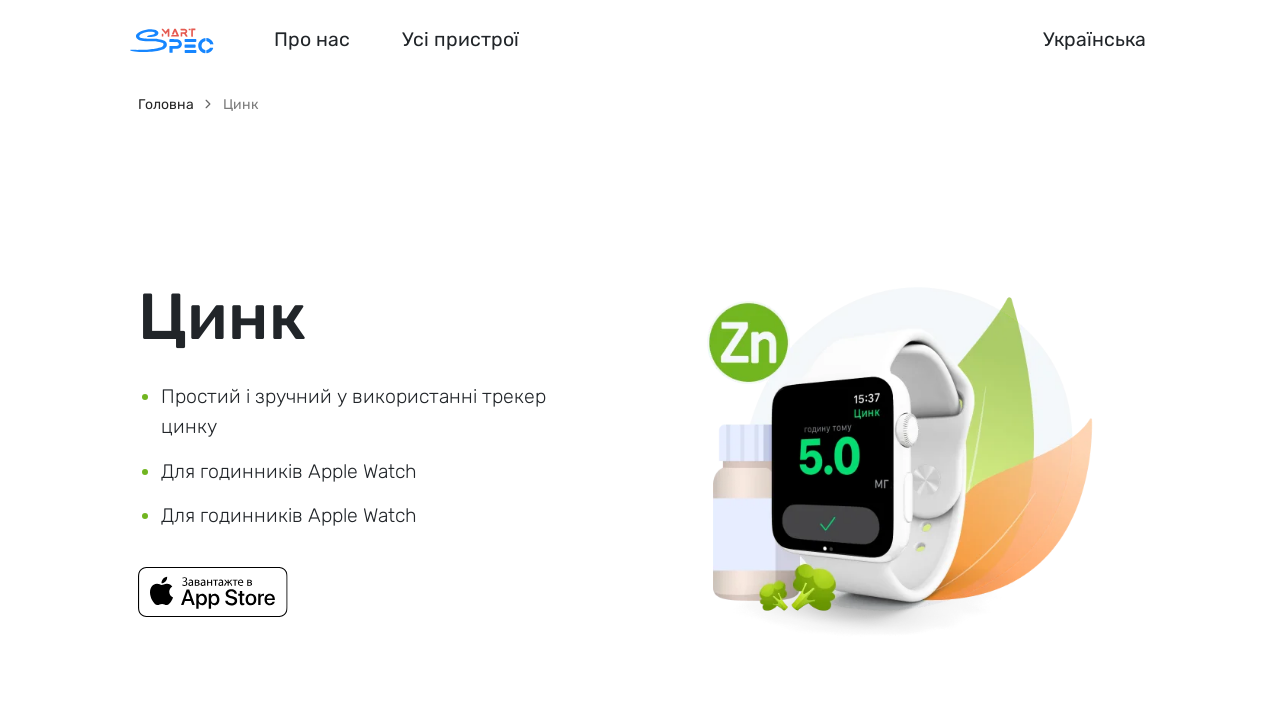

Retrieved meta description tag from page /uk/bodyzinc
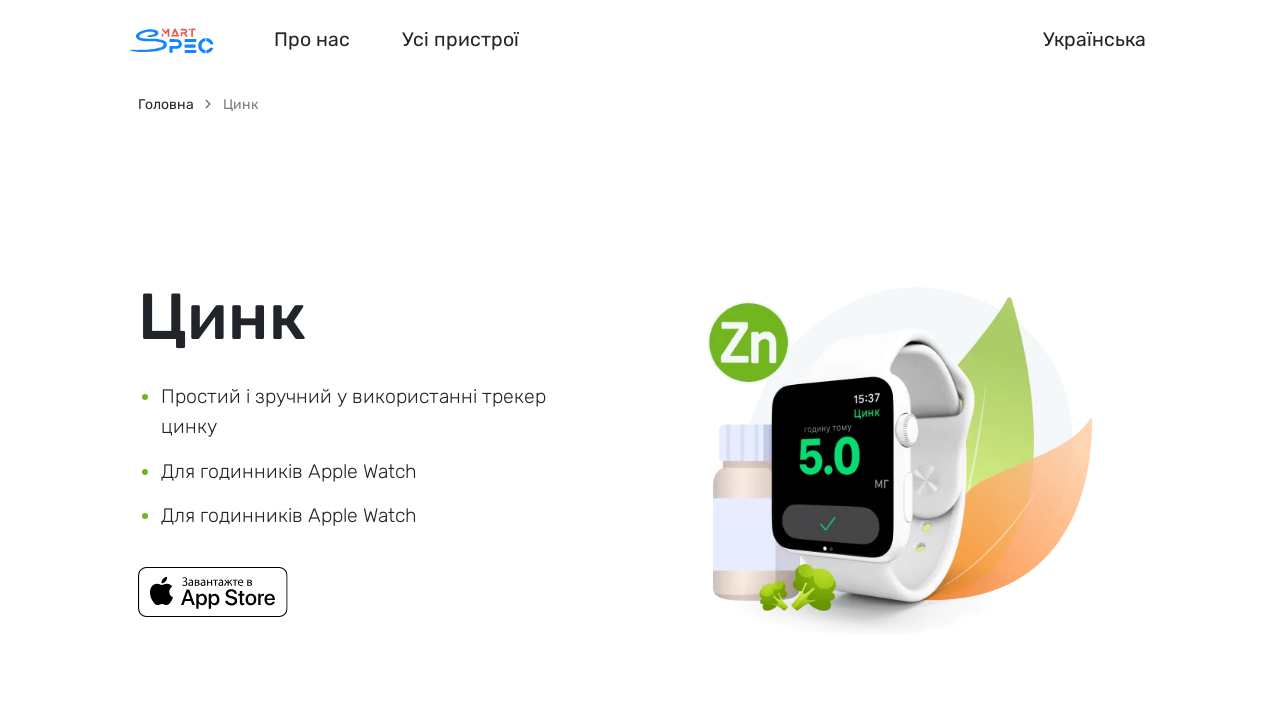

Navigated to Ukrainian page: /uk/bodysize
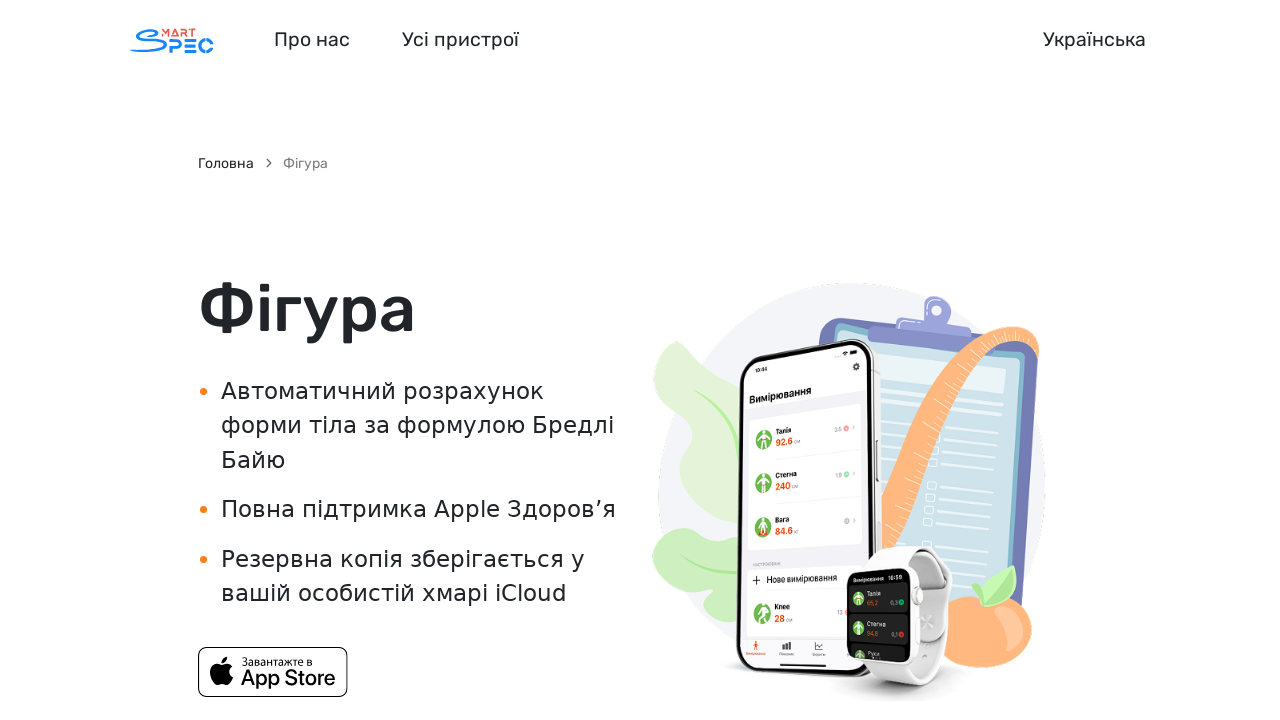

Waited for page /uk/bodysize to load (domcontentloaded)
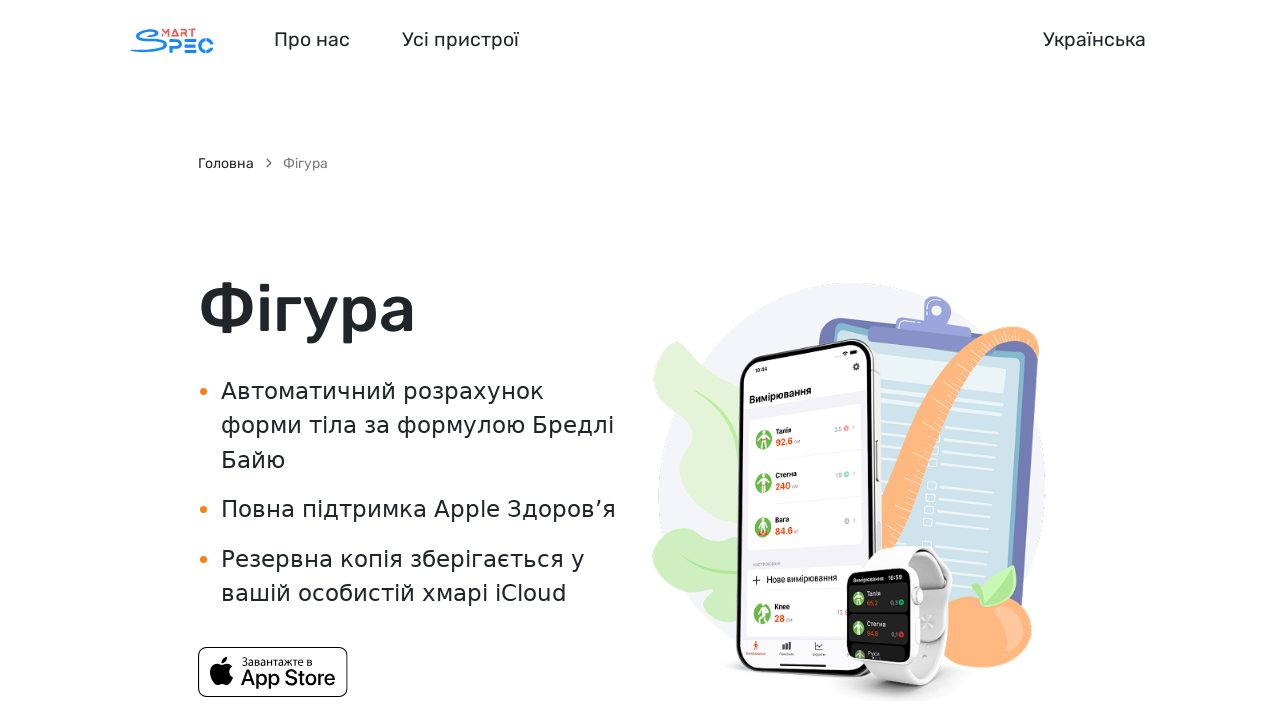

Retrieved meta description tag from page /uk/bodysize
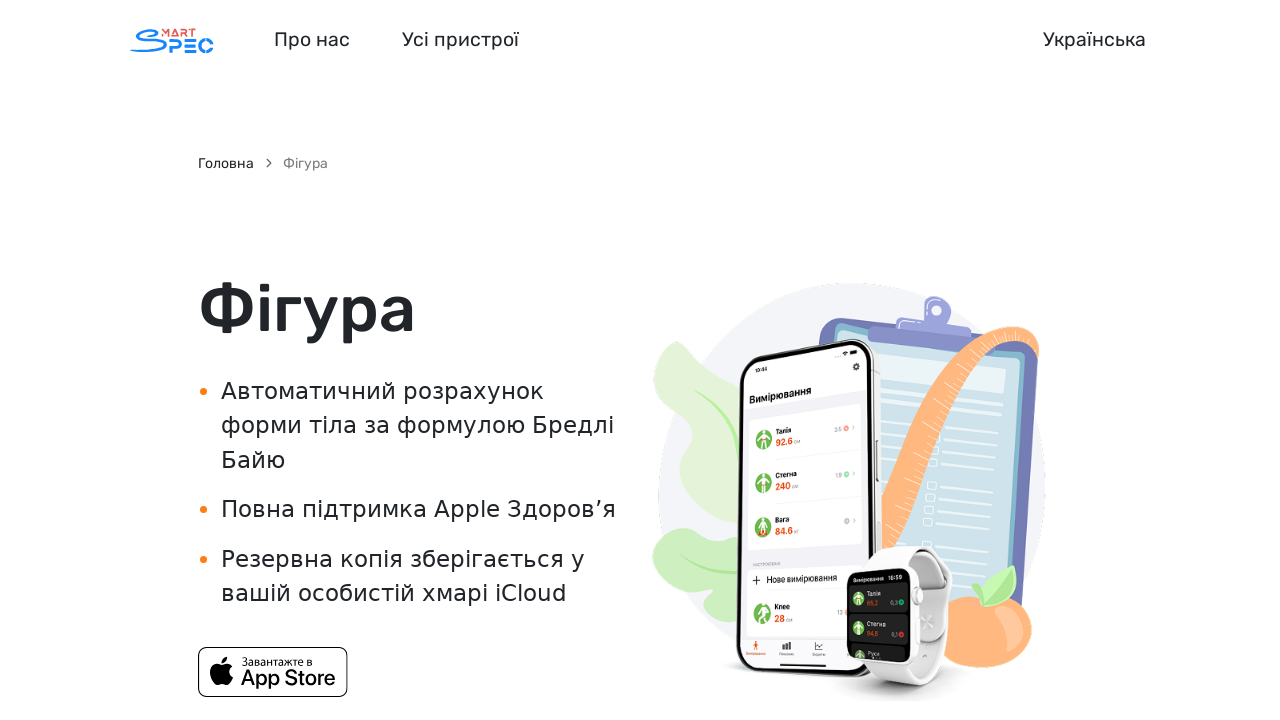

Navigated to Ukrainian page: /uk/electrolyte
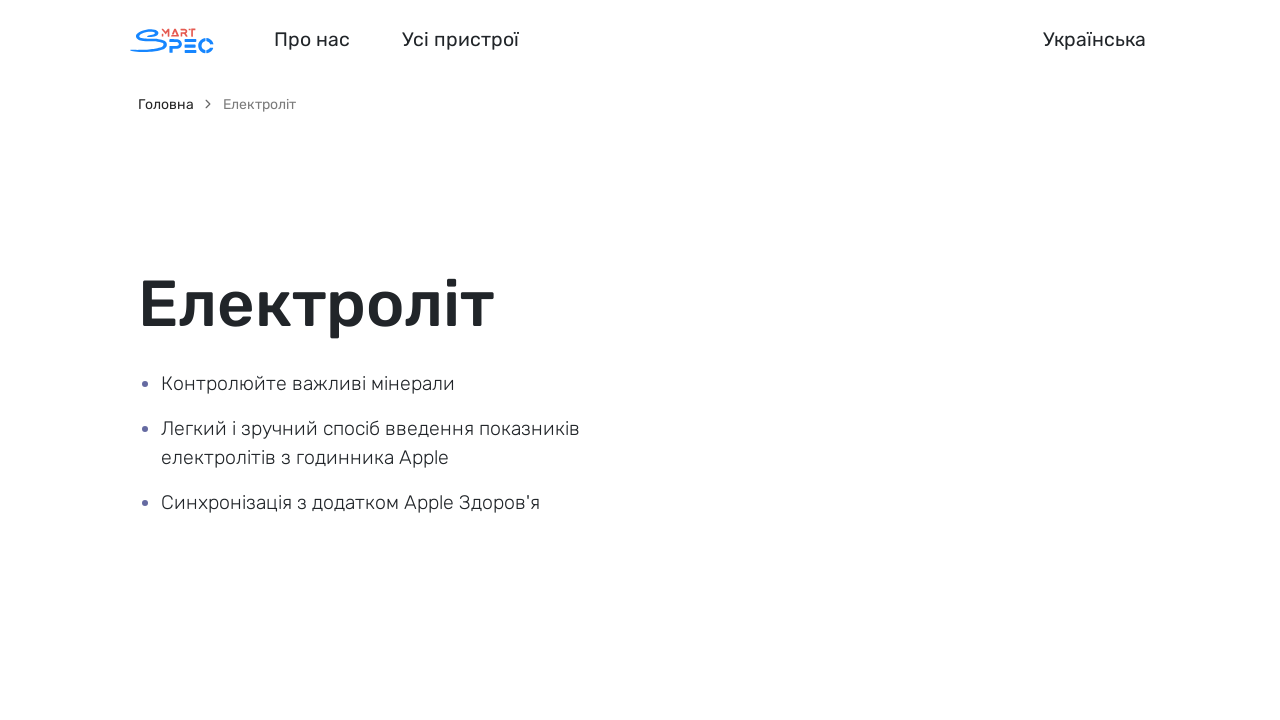

Waited for page /uk/electrolyte to load (domcontentloaded)
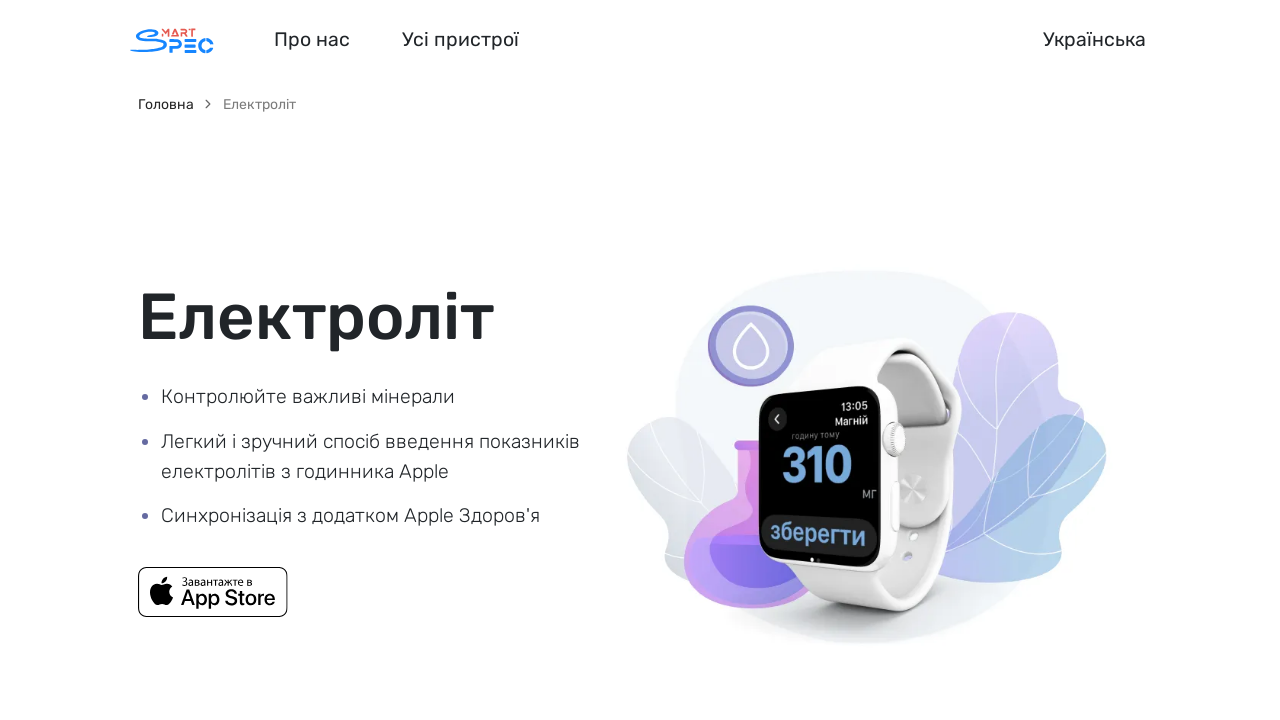

Retrieved meta description tag from page /uk/electrolyte
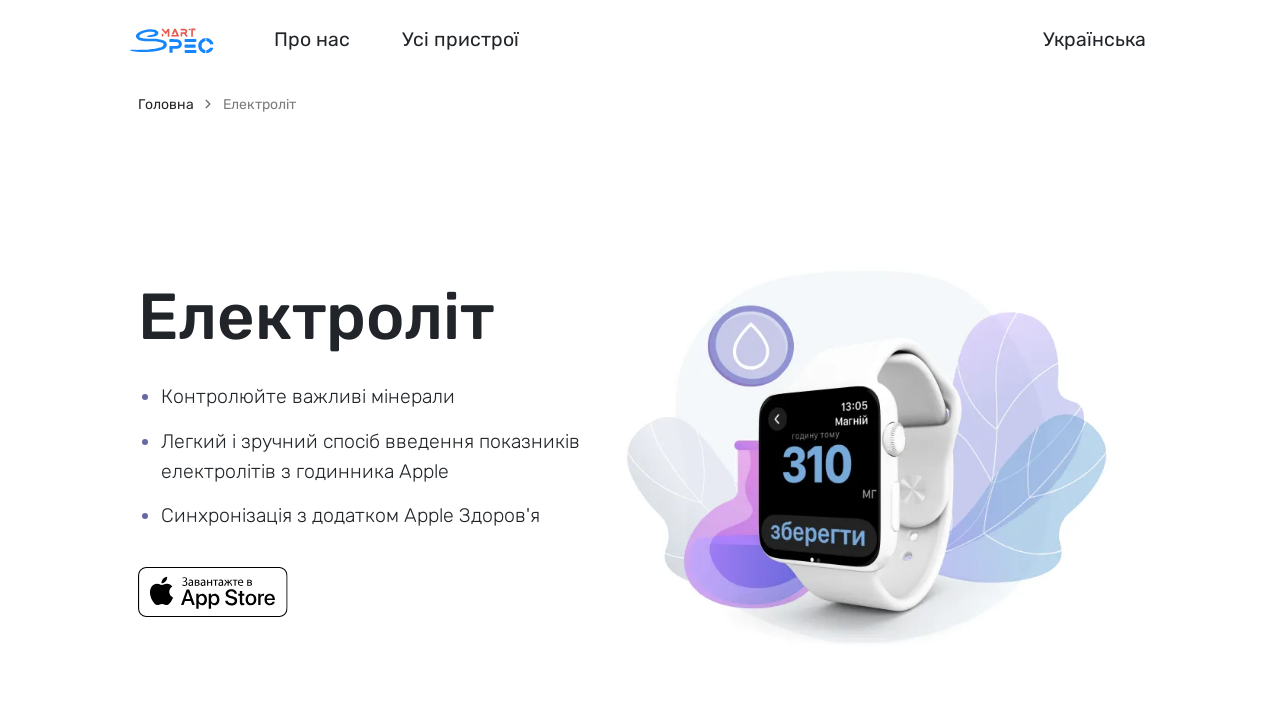

Navigated to Ukrainian page: /uk/emotion
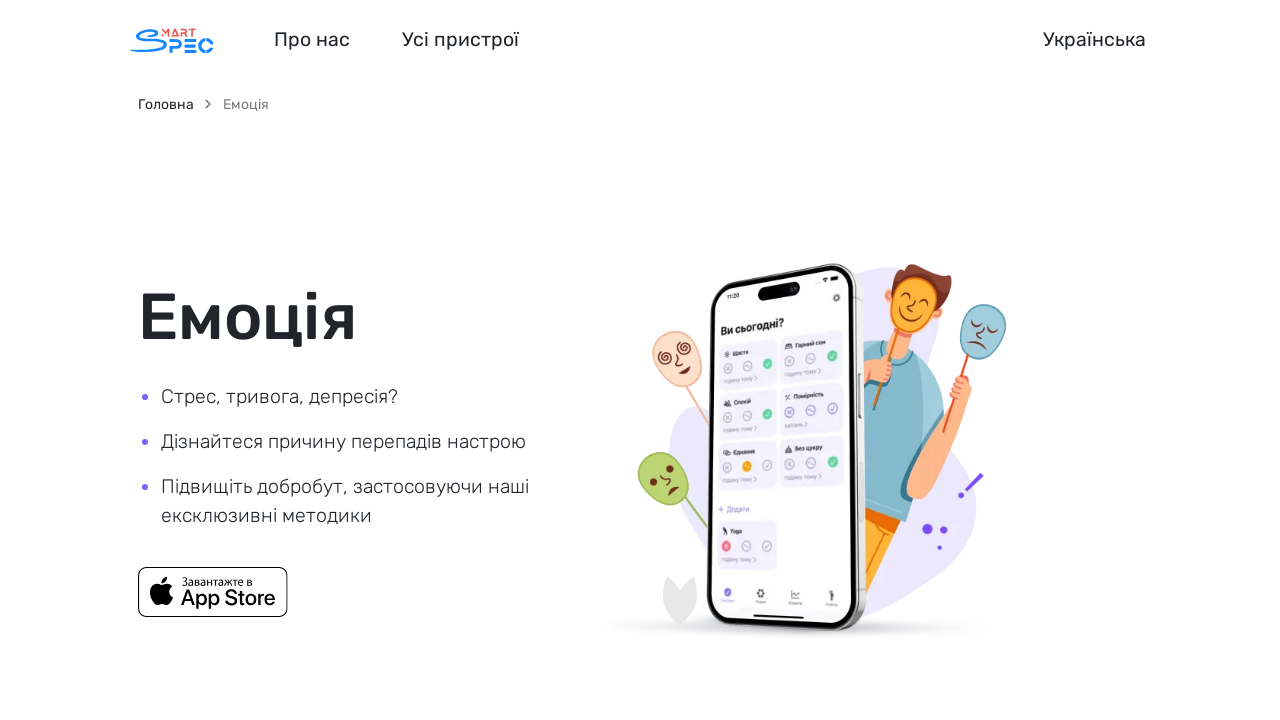

Waited for page /uk/emotion to load (domcontentloaded)
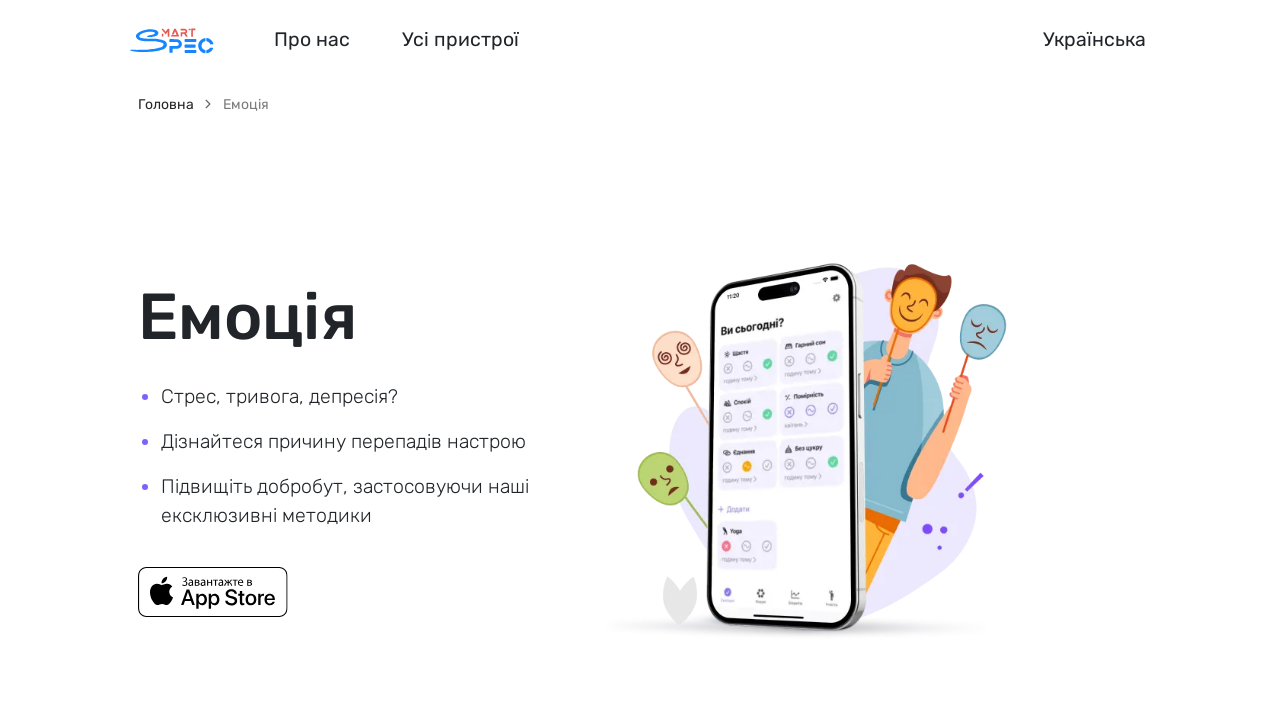

Retrieved meta description tag from page /uk/emotion
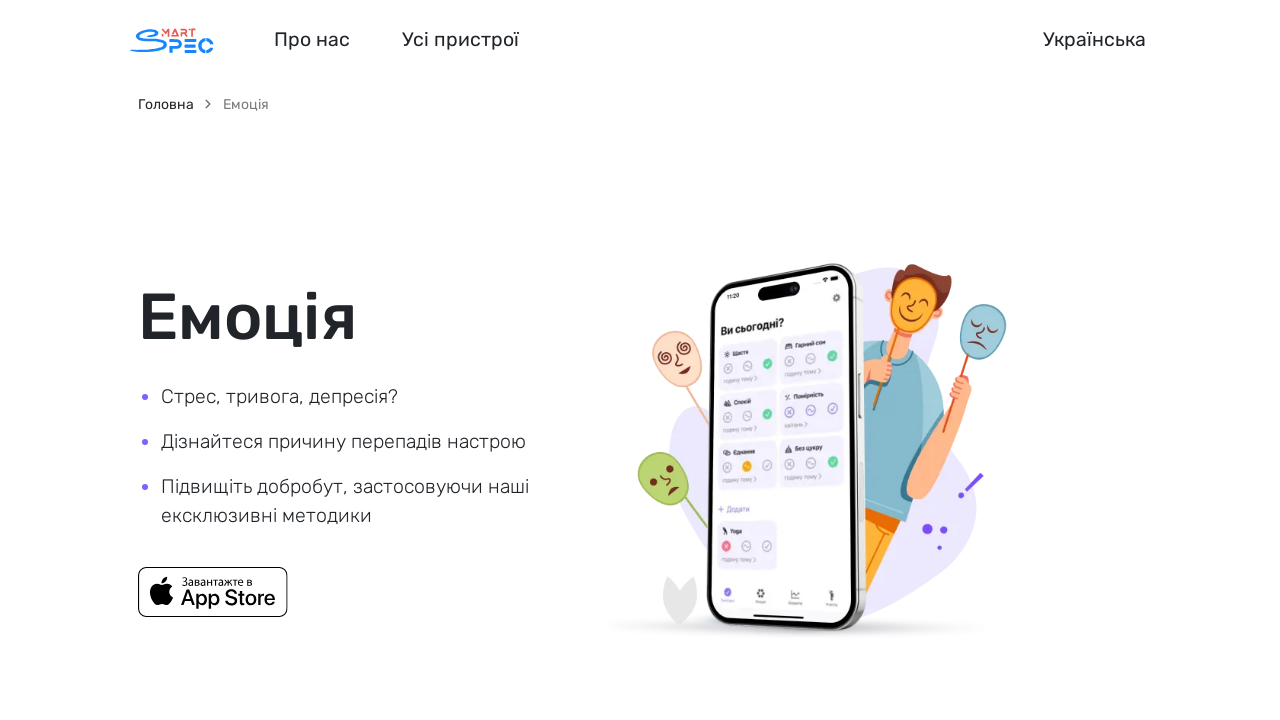

Navigated to Ukrainian page: /uk/waistline
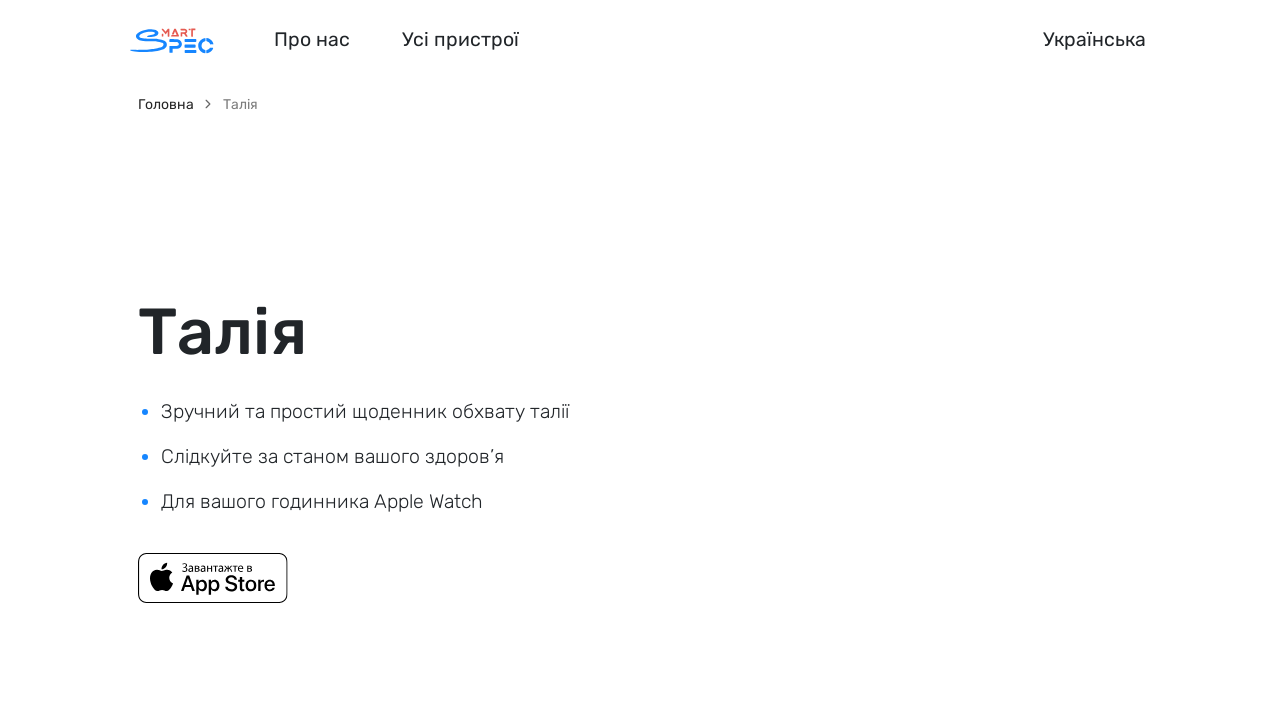

Waited for page /uk/waistline to load (domcontentloaded)
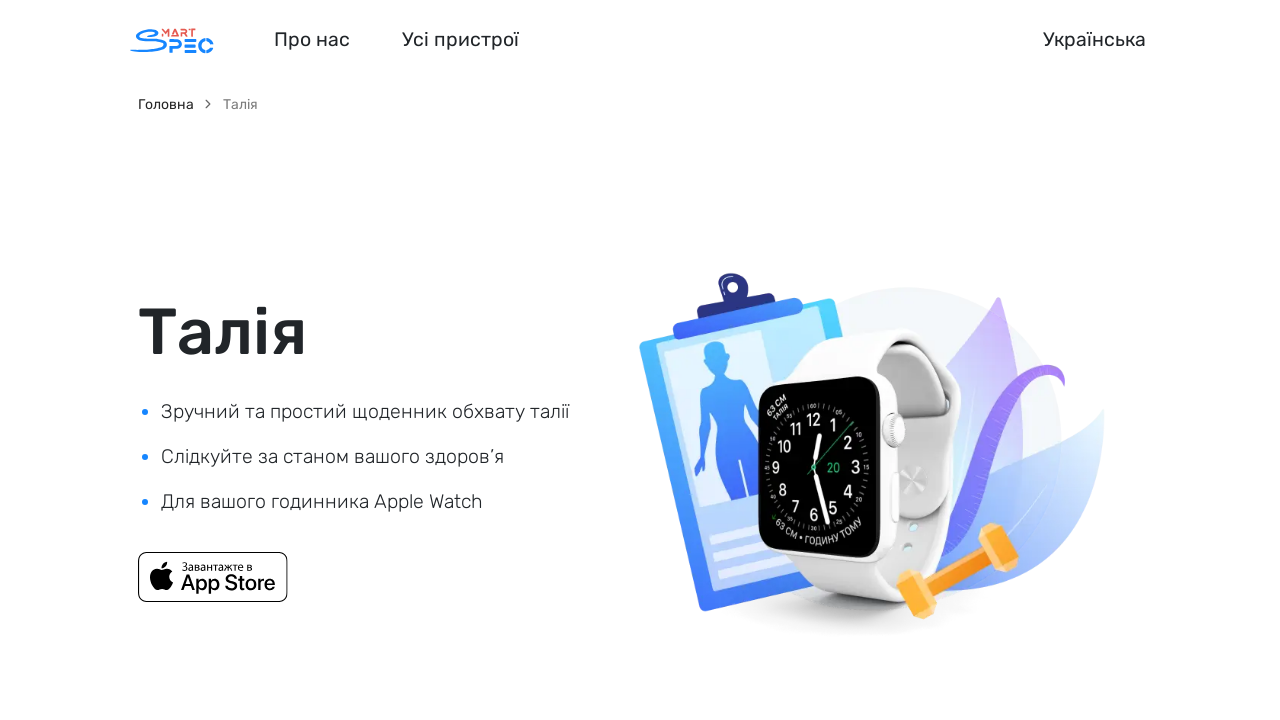

Retrieved meta description tag from page /uk/waistline
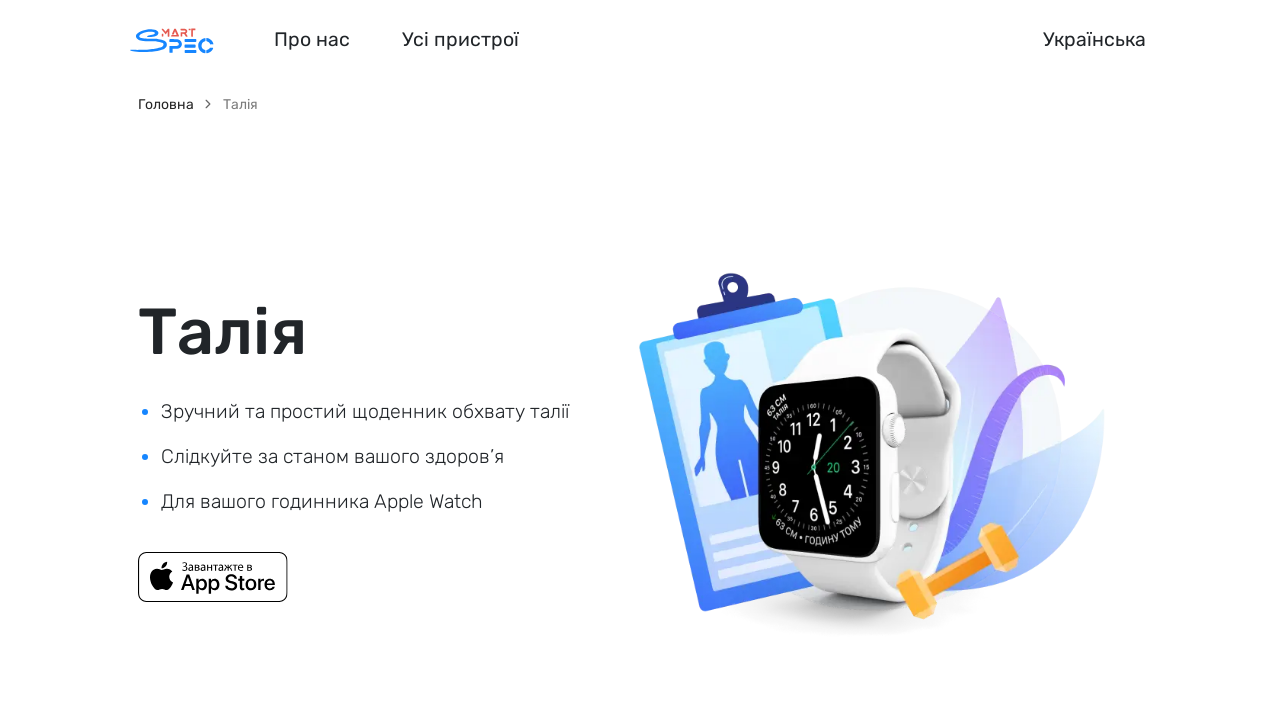

Navigated to Ukrainian page: /uk/vitamin
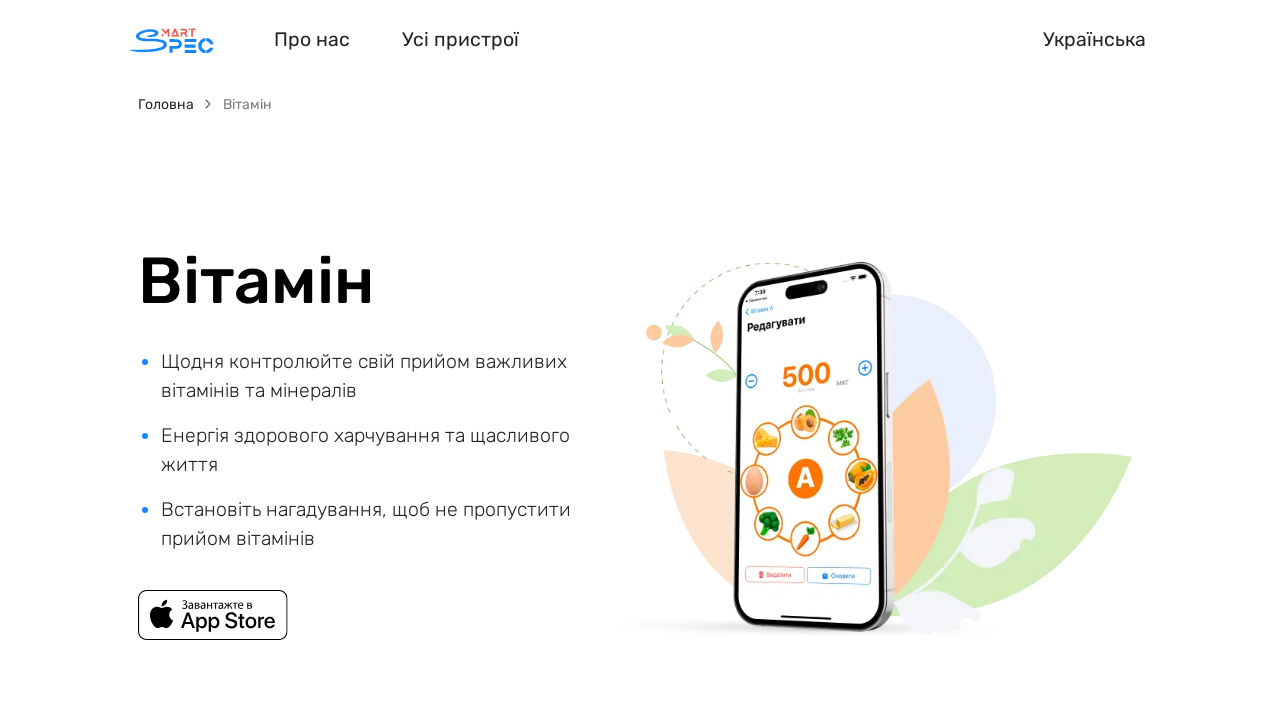

Waited for page /uk/vitamin to load (domcontentloaded)
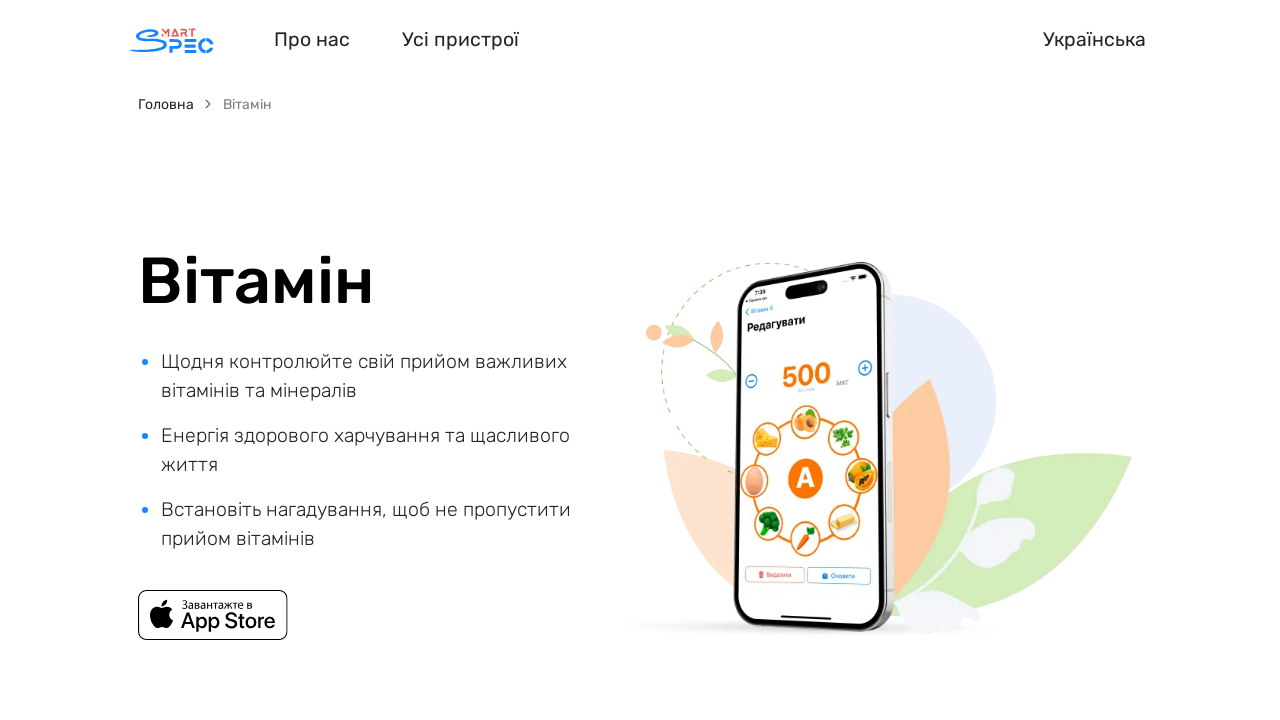

Retrieved meta description tag from page /uk/vitamin
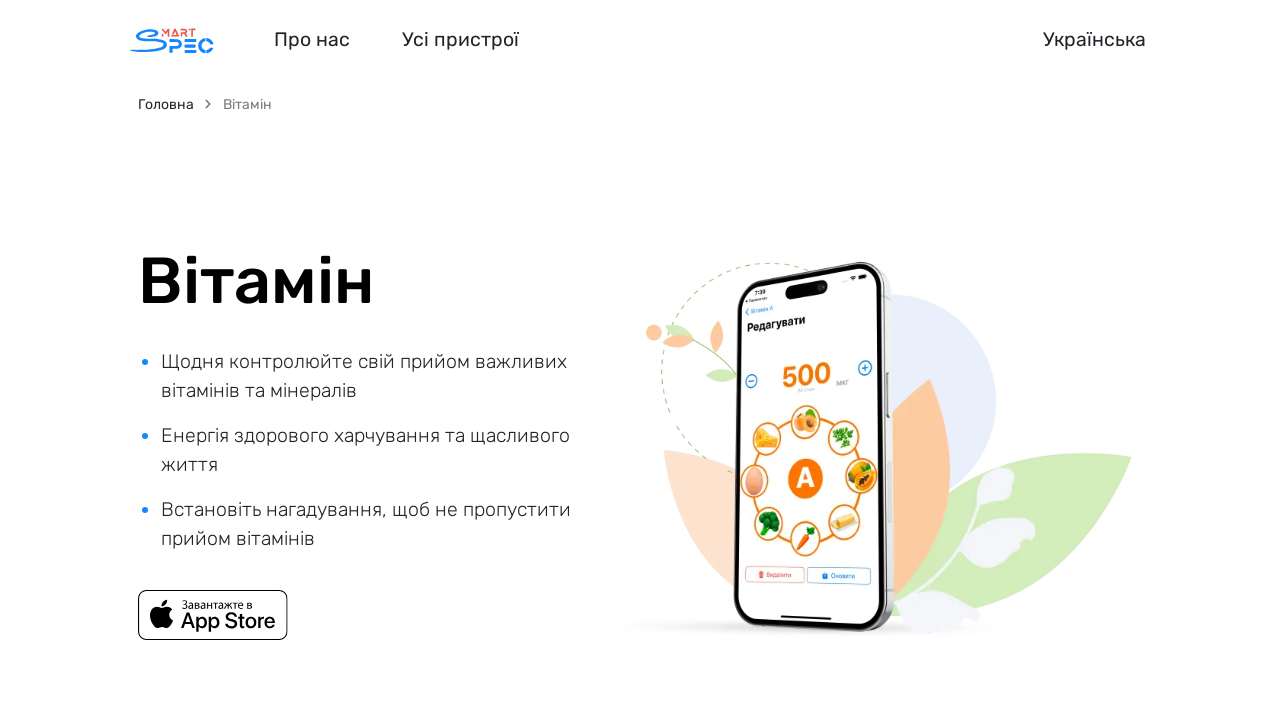

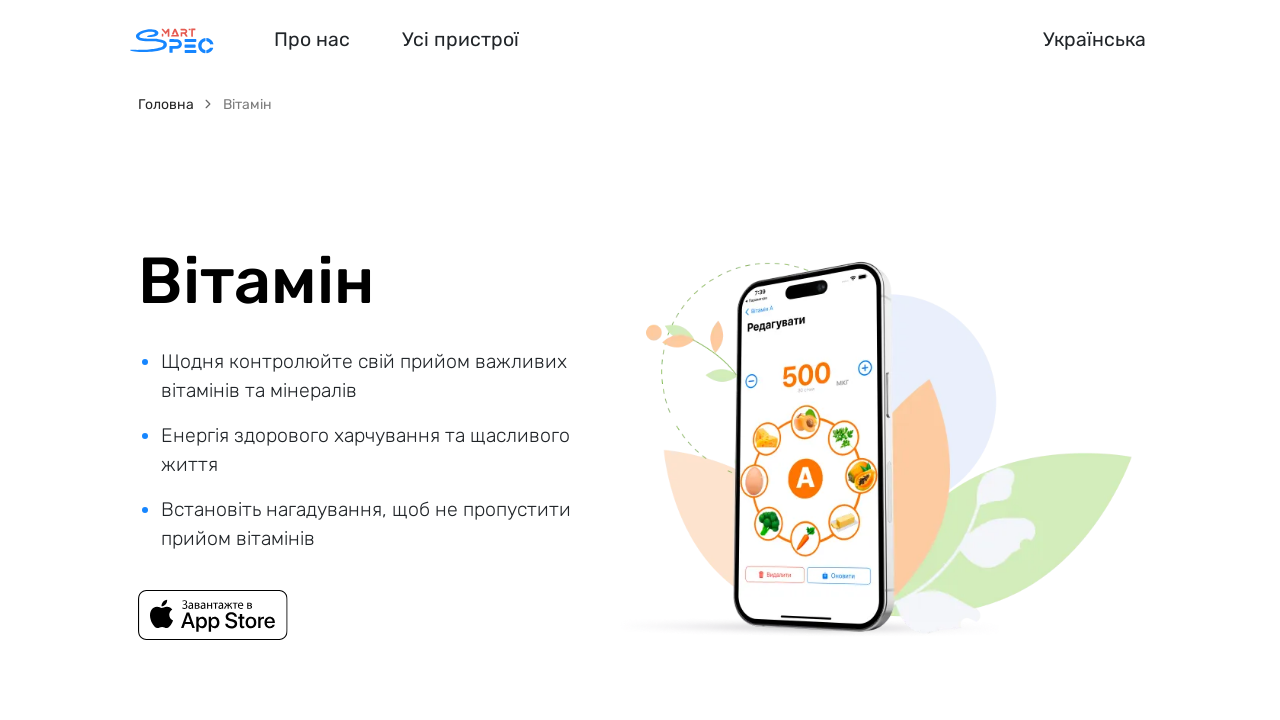